Tests page scrolling functionality by scrolling down the page in increments and then scrolling back up to the top

Starting URL: https://www.actimind.com/

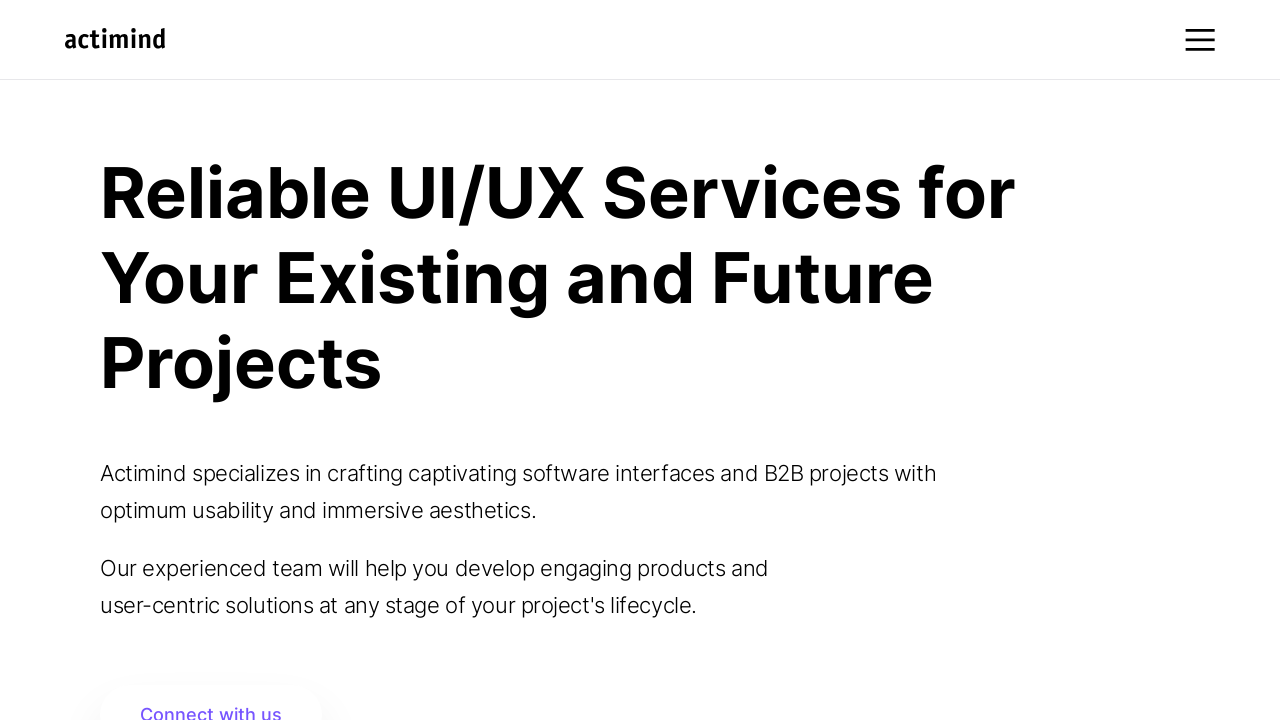

Scrolled down 500 pixels
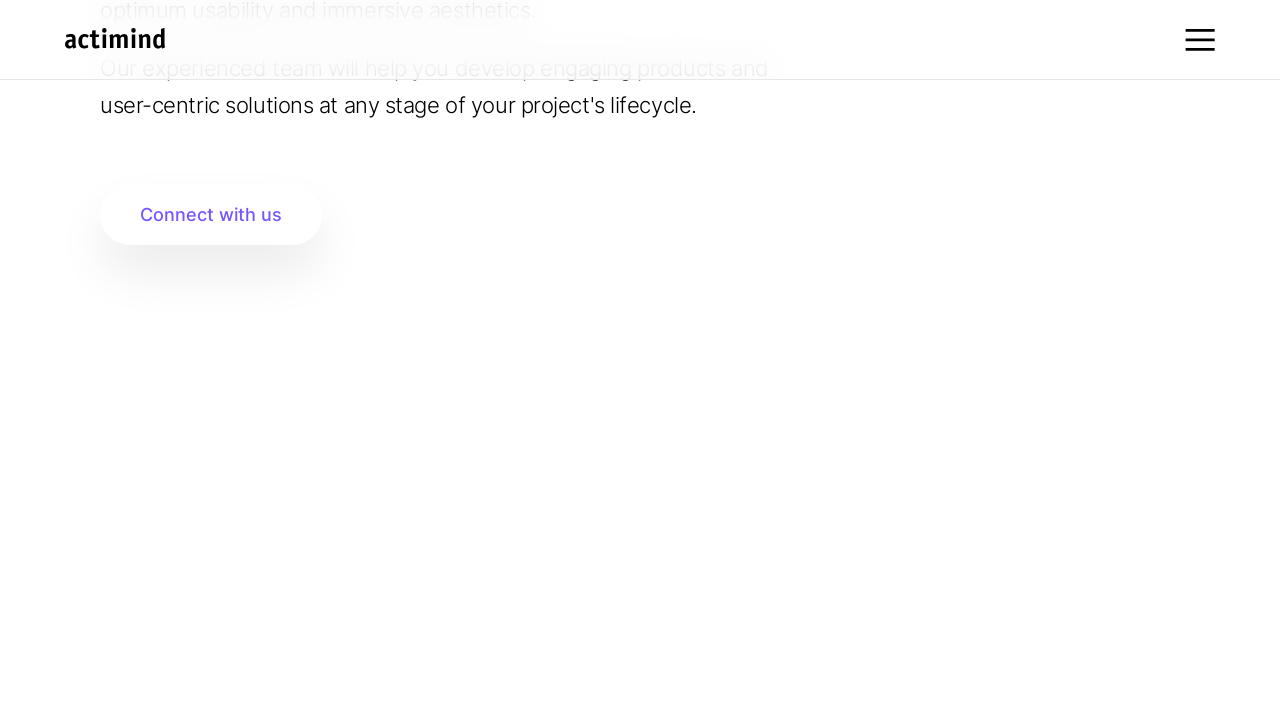

Waited 1 second after scrolling down
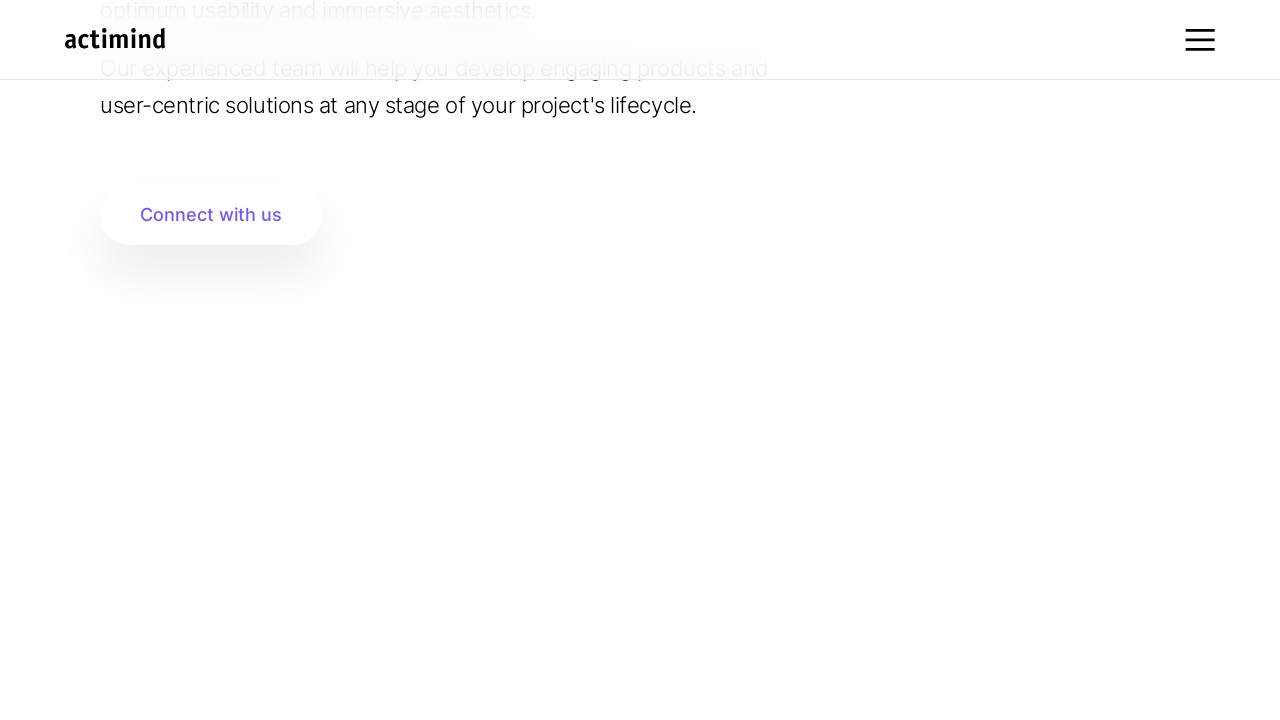

Scrolled down 500 pixels
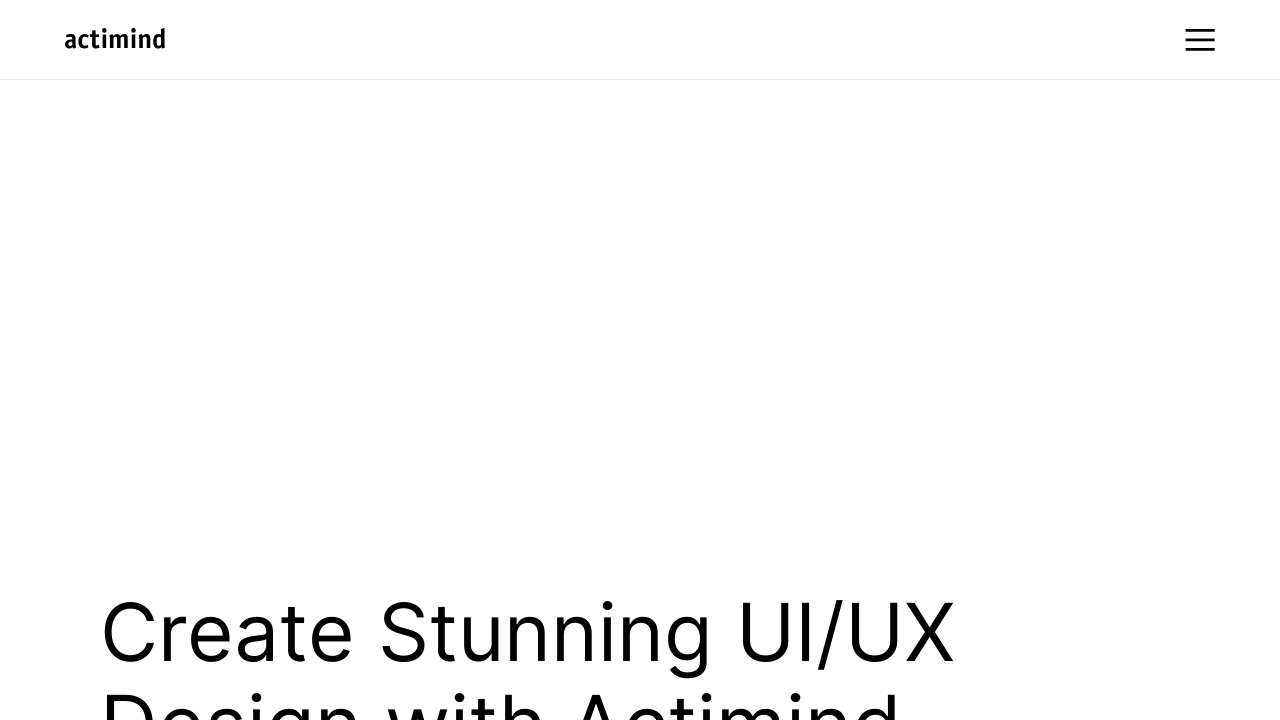

Waited 1 second after scrolling down
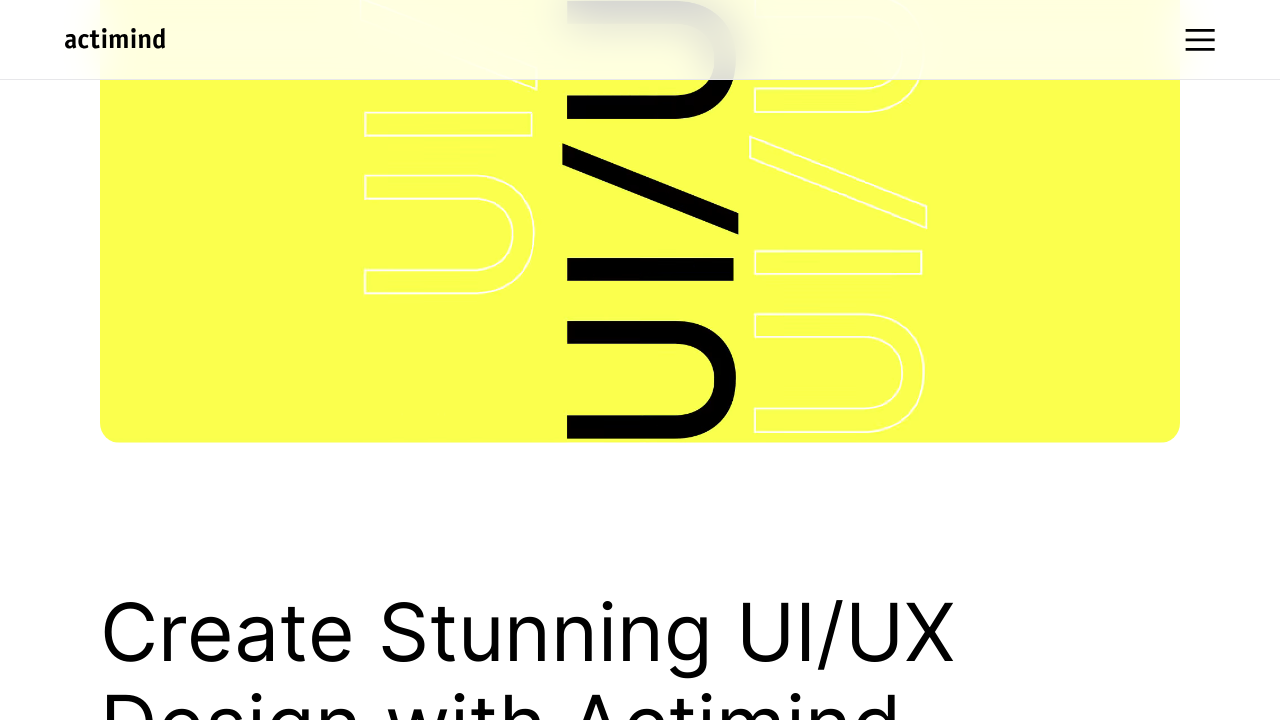

Scrolled down 500 pixels
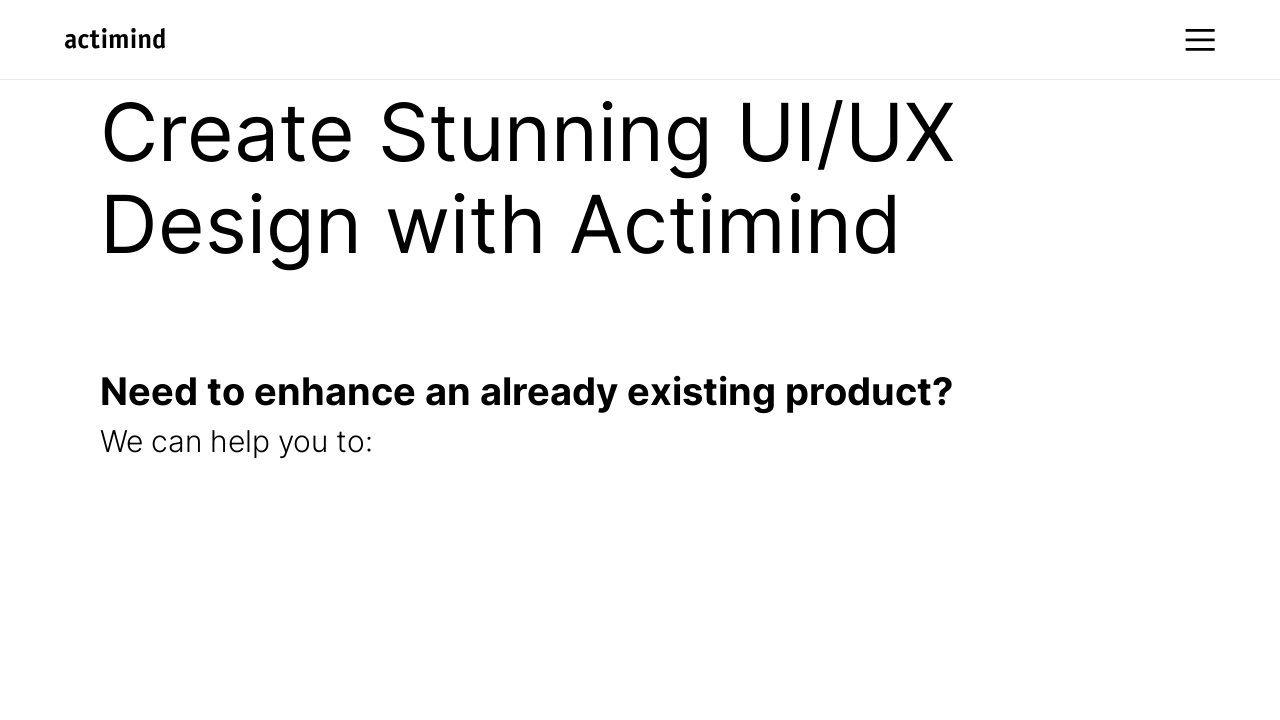

Waited 1 second after scrolling down
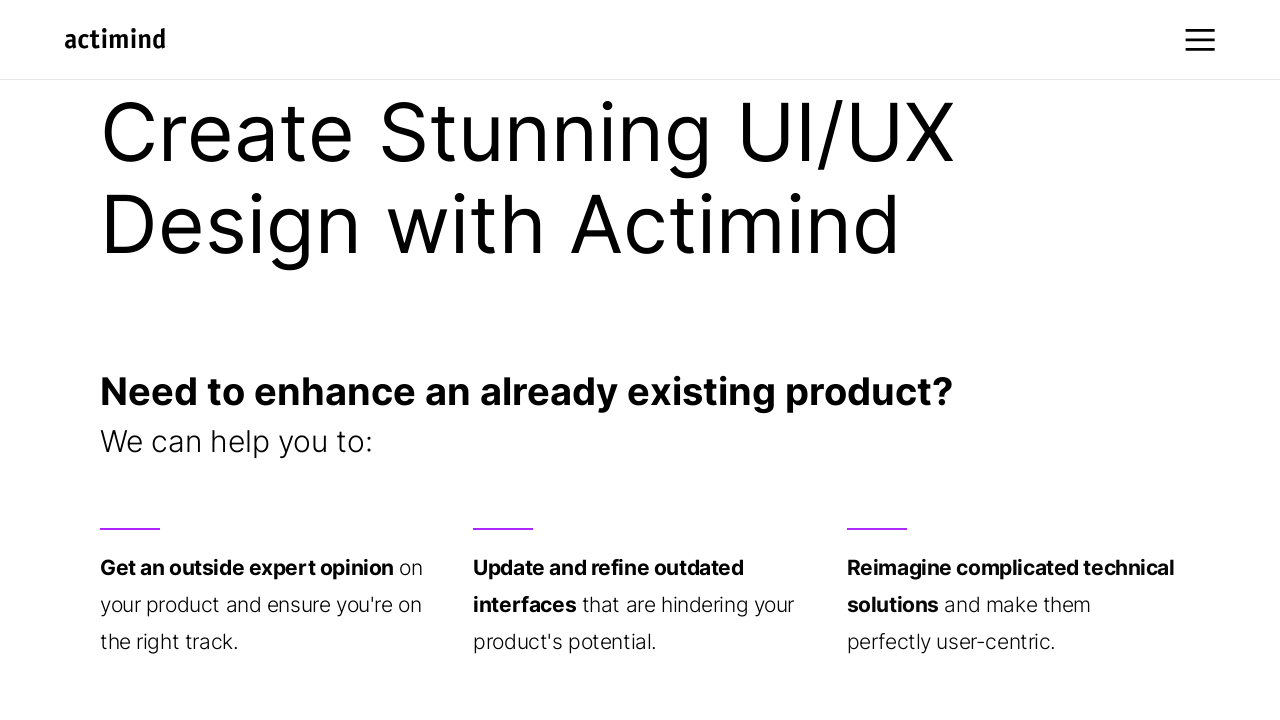

Scrolled down 500 pixels
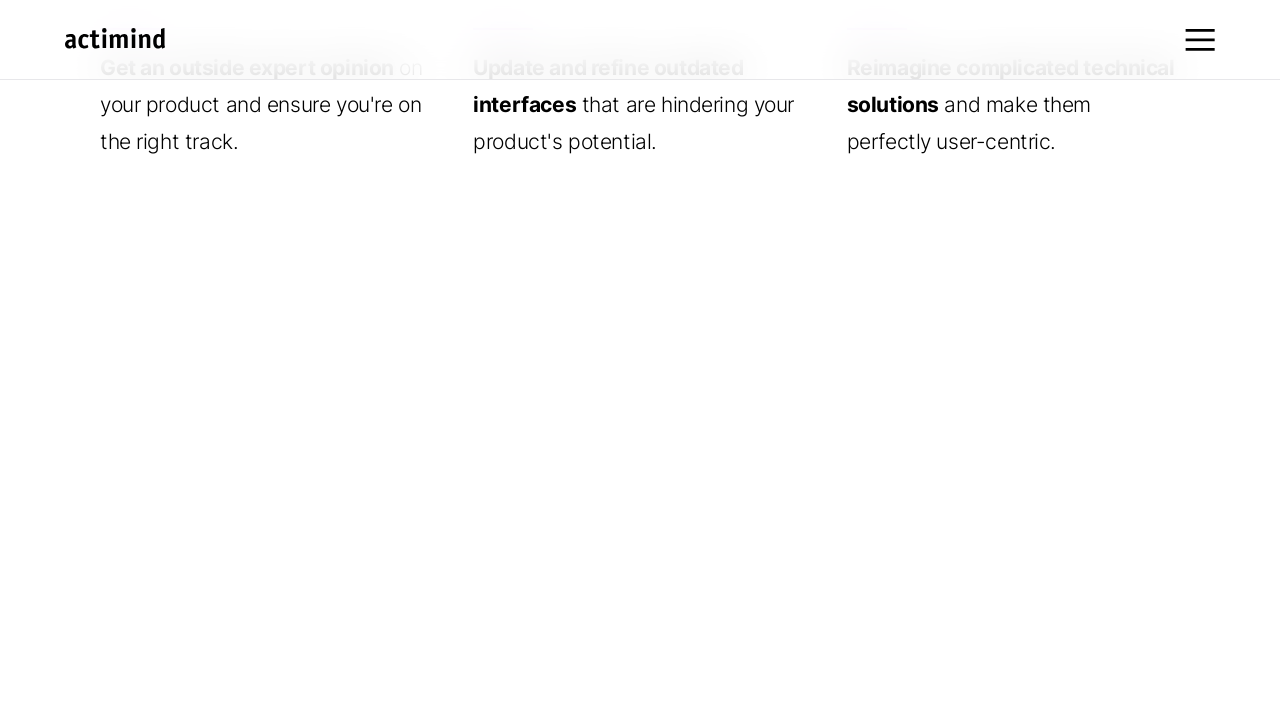

Waited 1 second after scrolling down
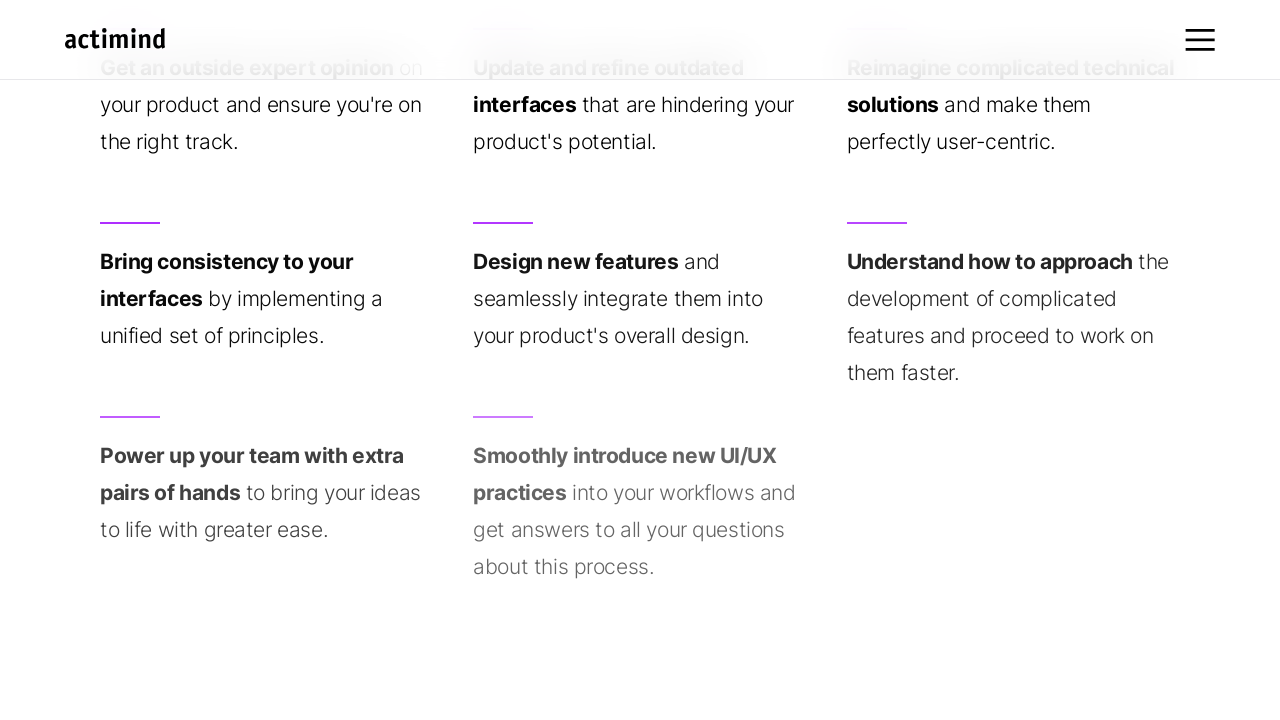

Scrolled down 500 pixels
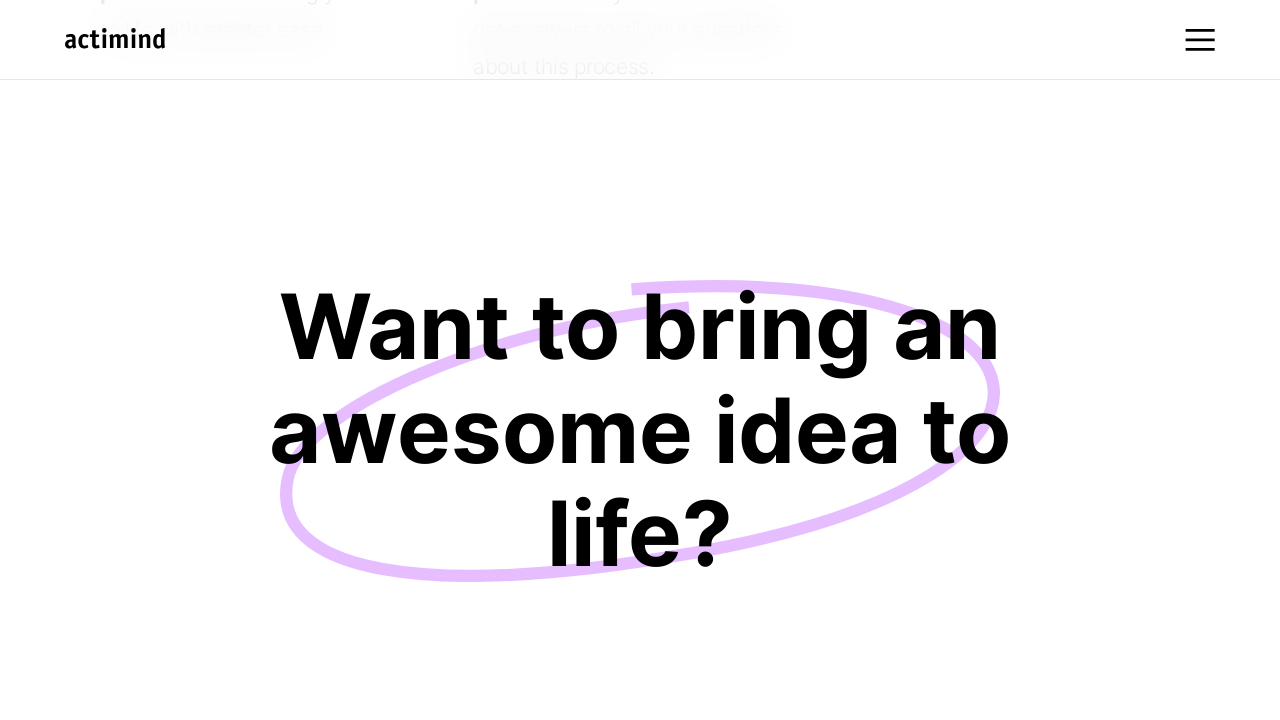

Waited 1 second after scrolling down
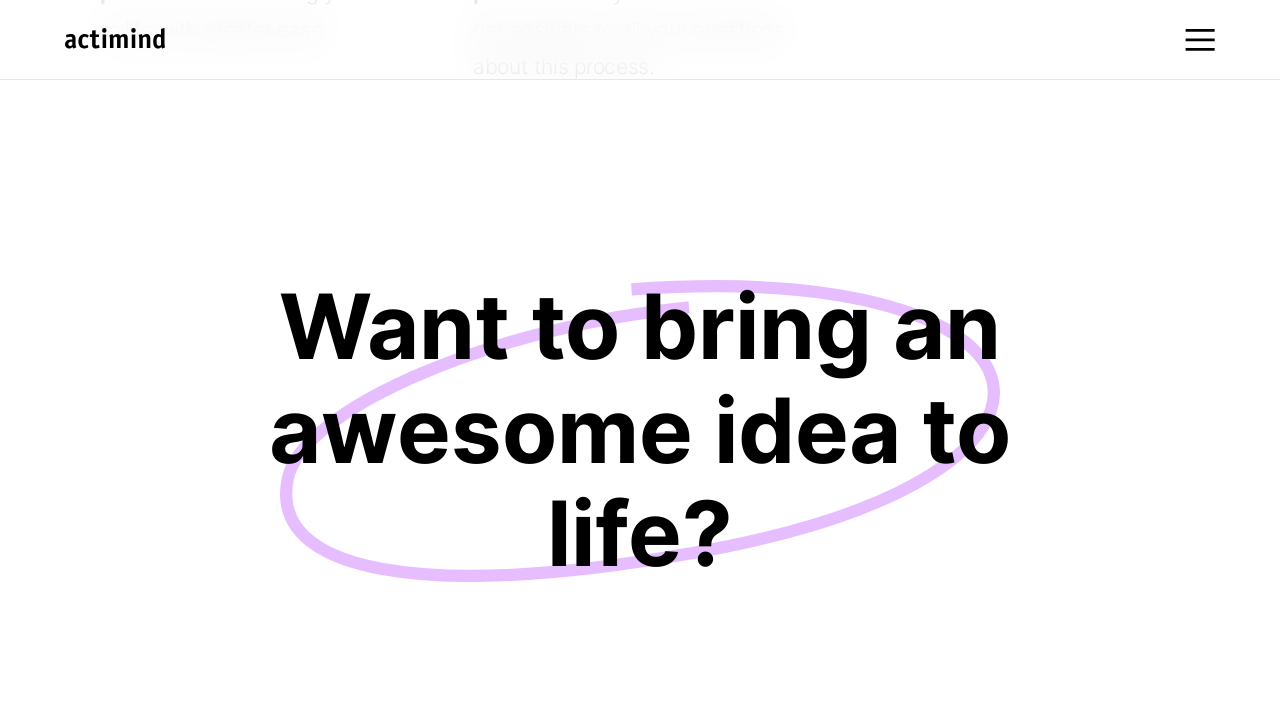

Scrolled up 500 pixels
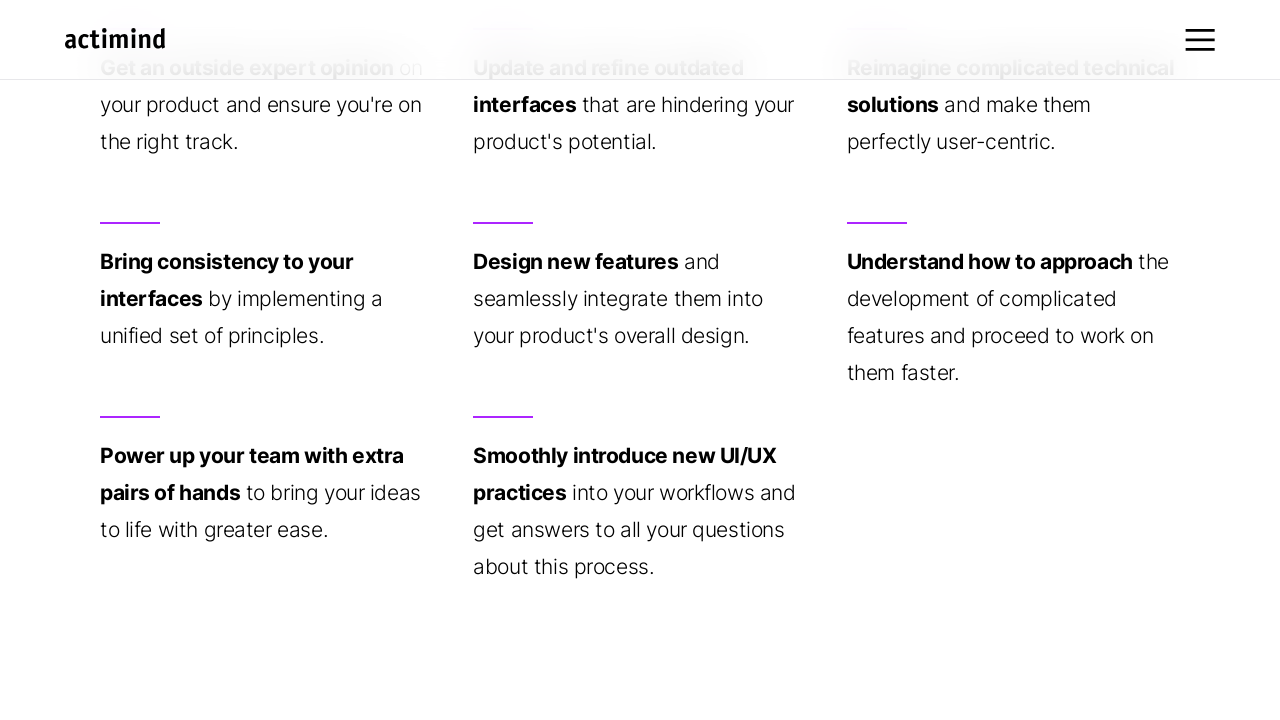

Waited 1 second after scrolling up
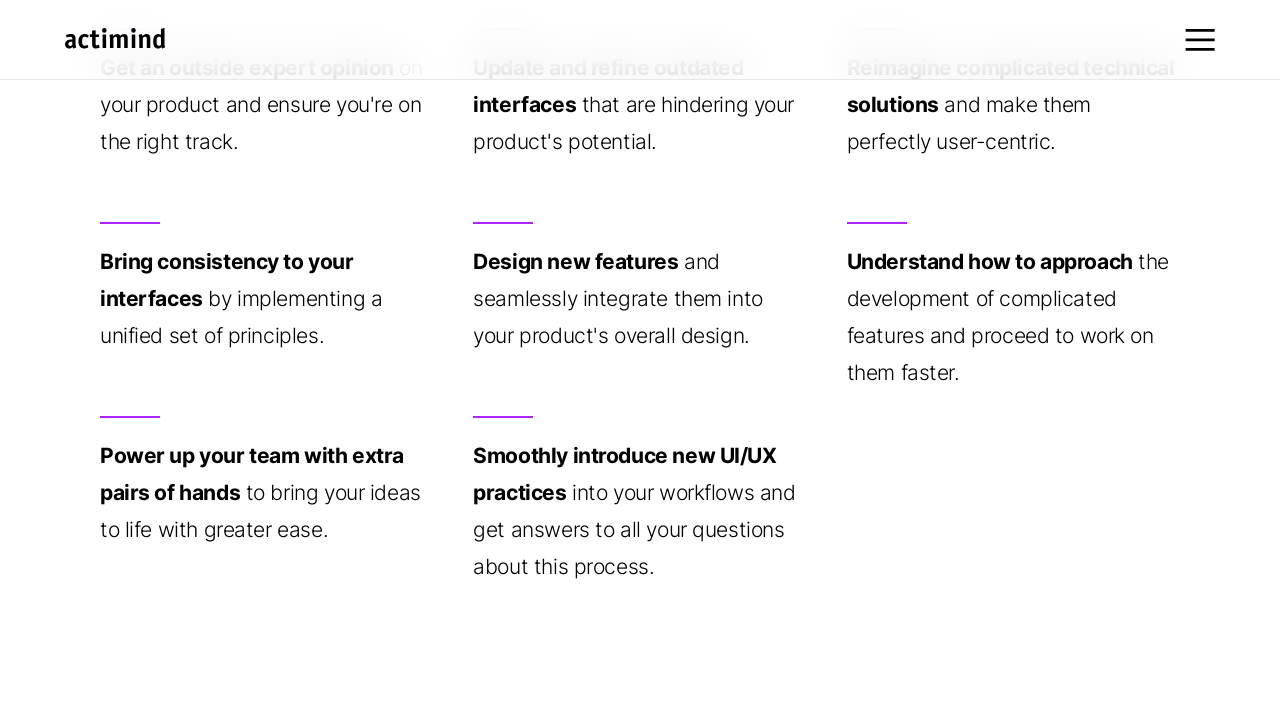

Scrolled up 500 pixels
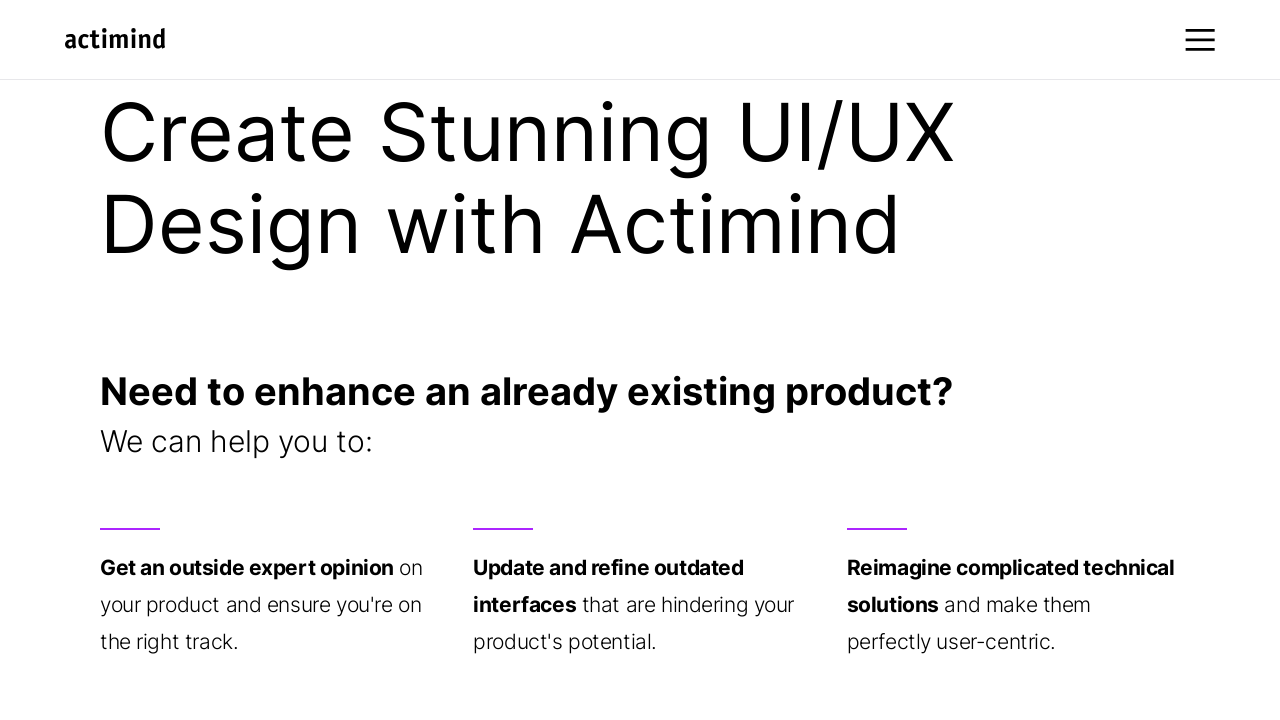

Waited 1 second after scrolling up
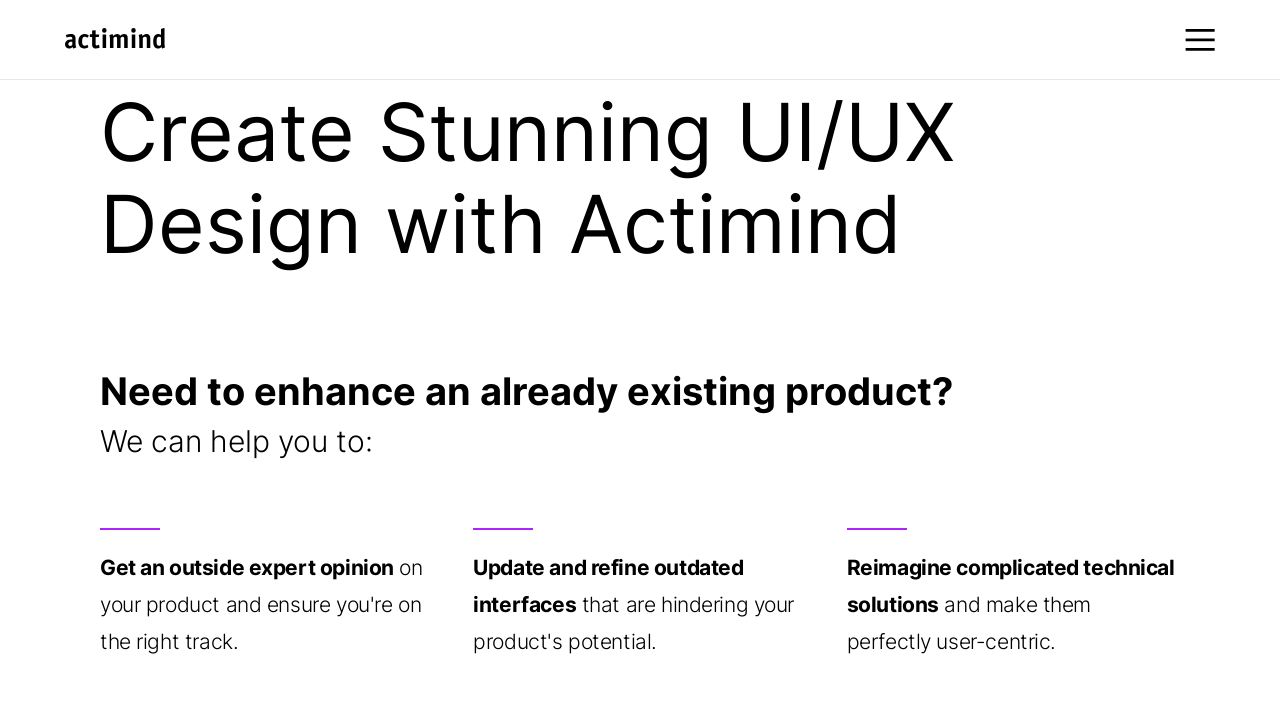

Scrolled up 500 pixels
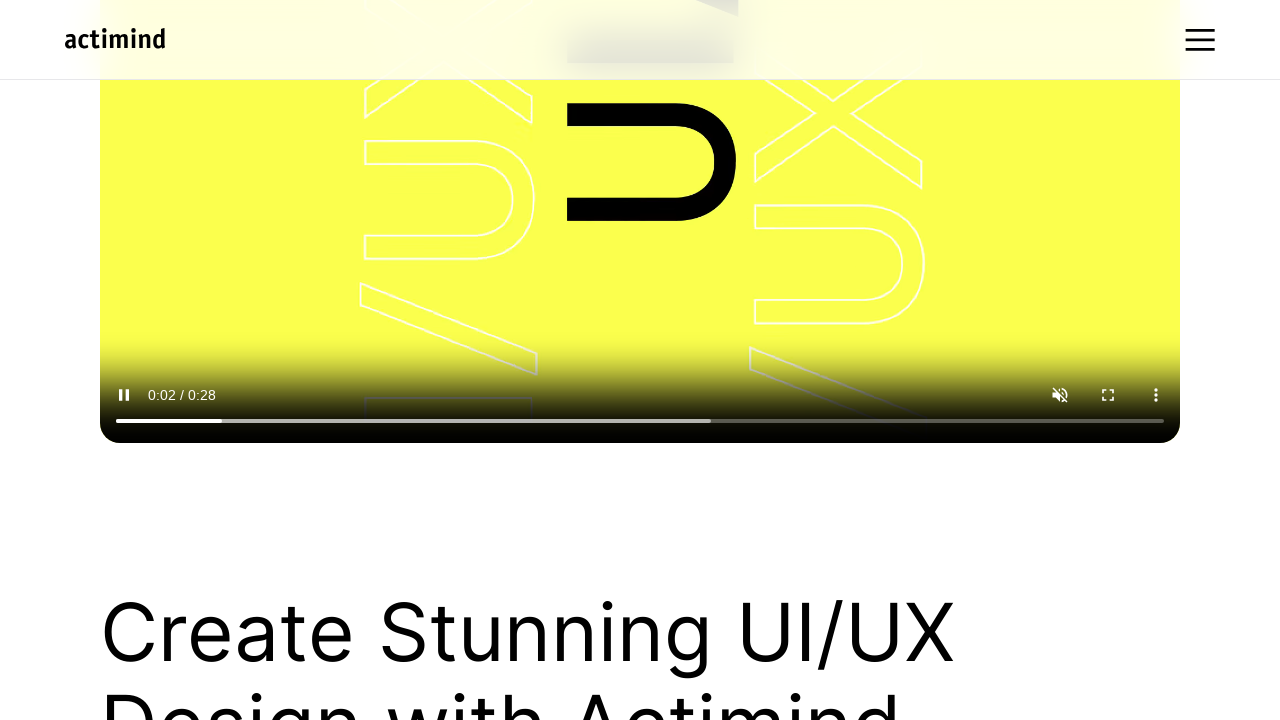

Waited 1 second after scrolling up
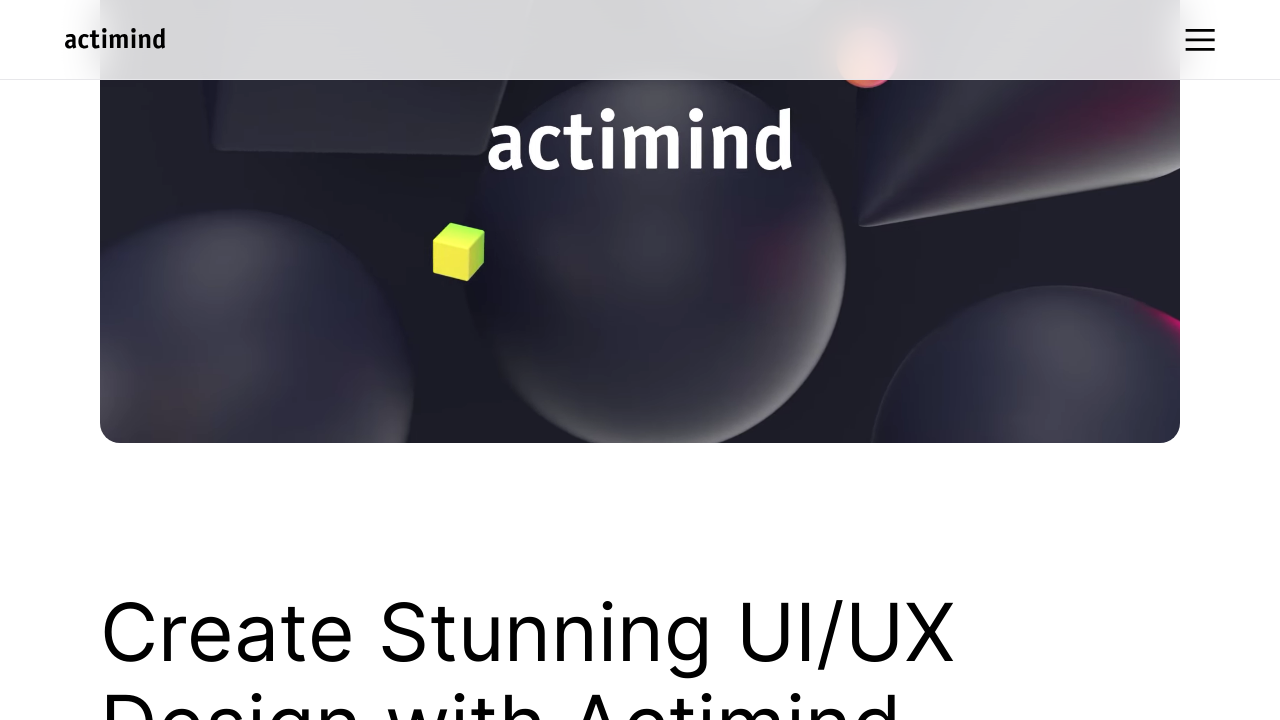

Scrolled up 500 pixels
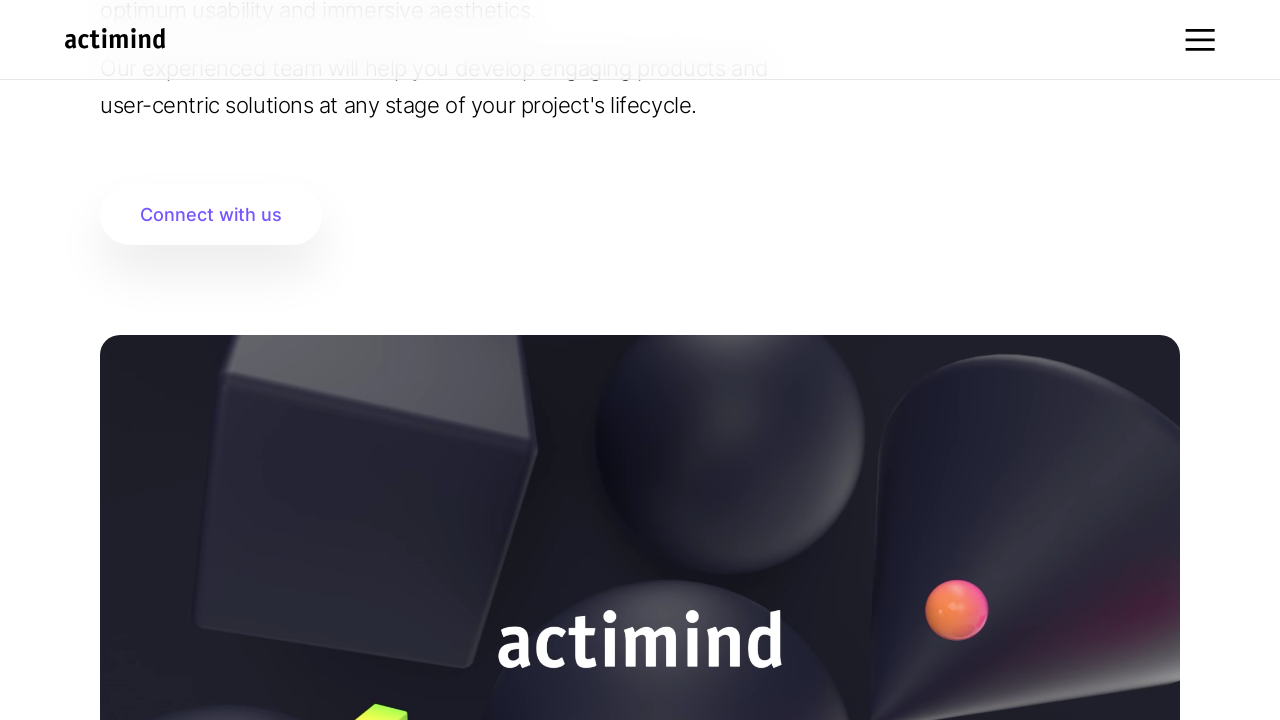

Waited 1 second after scrolling up
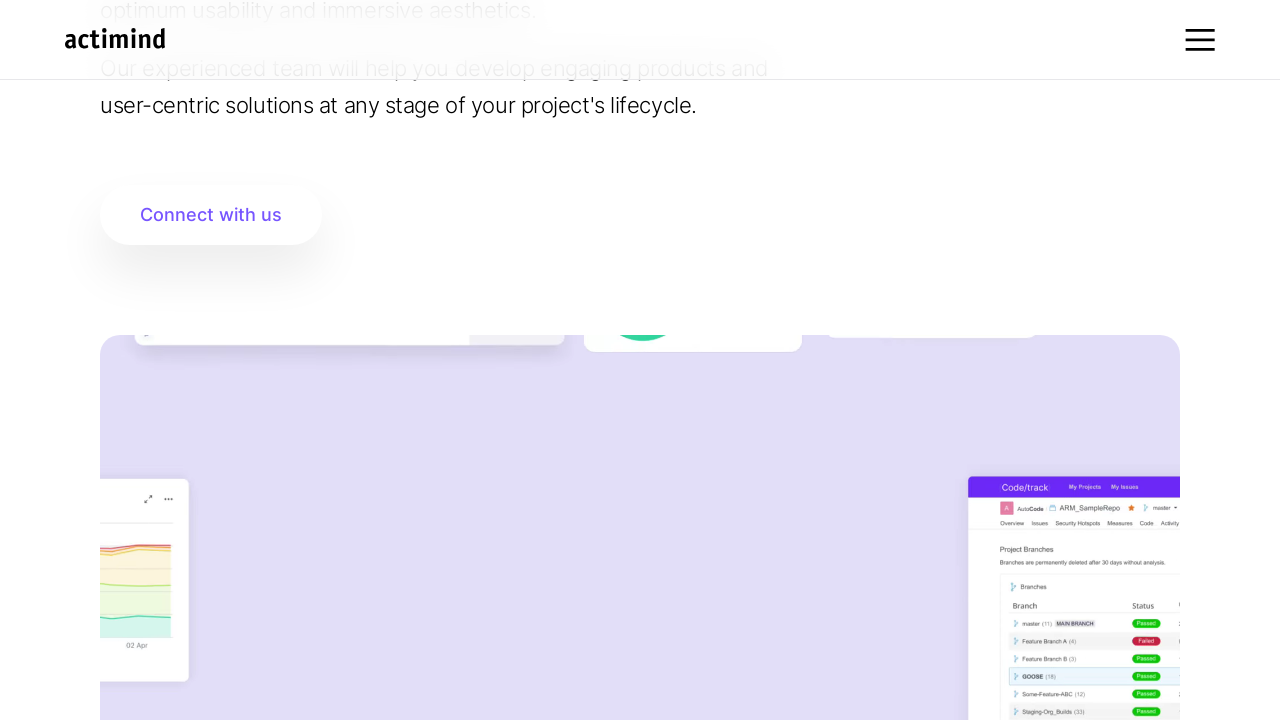

Scrolled up 500 pixels
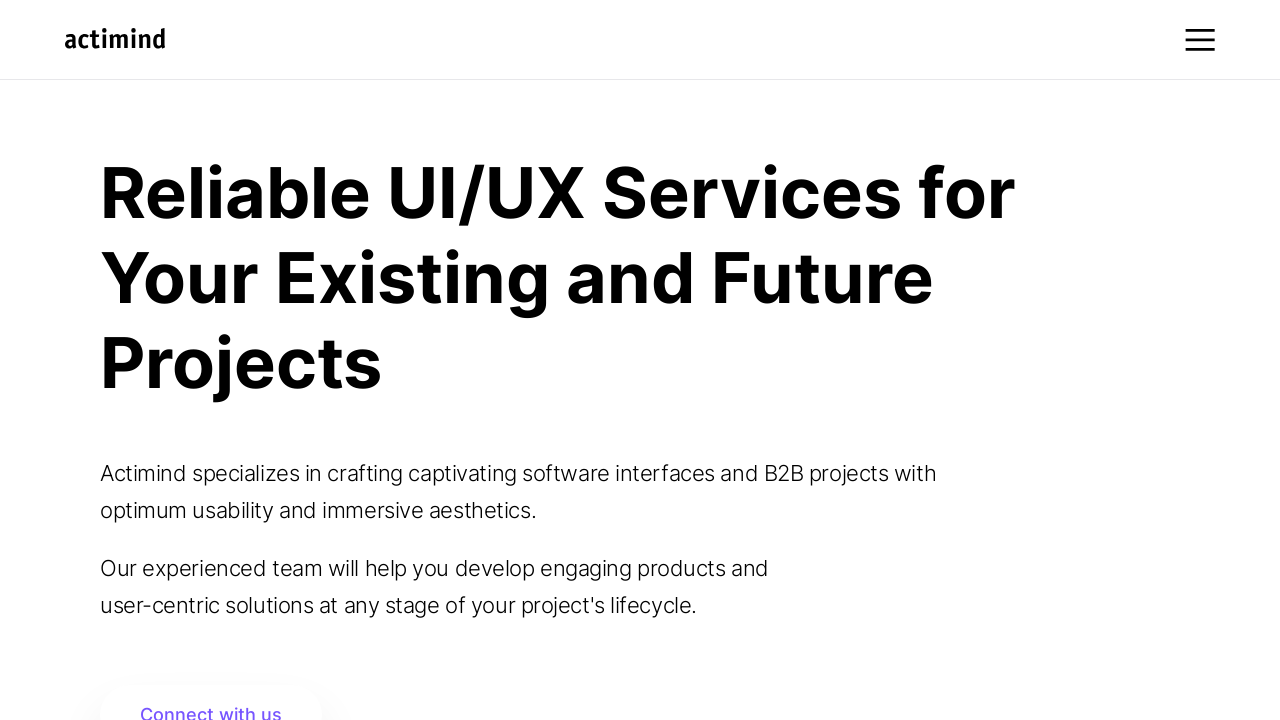

Waited 1 second after scrolling up
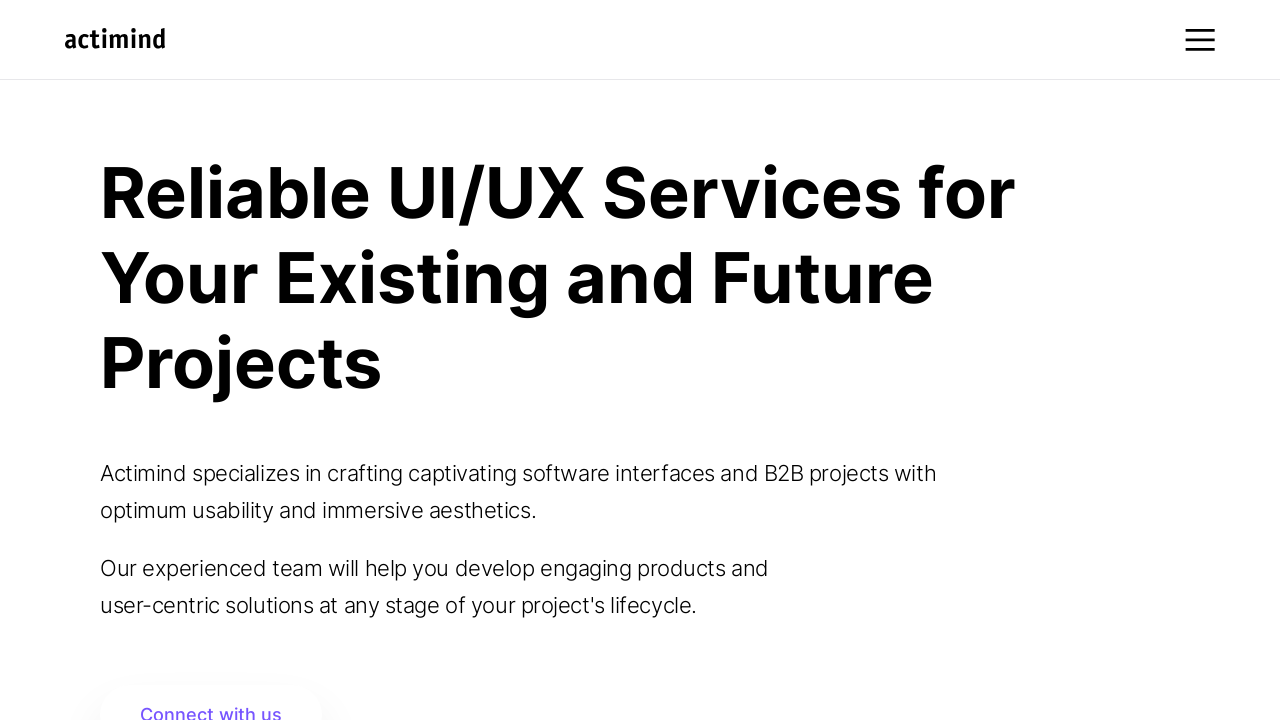

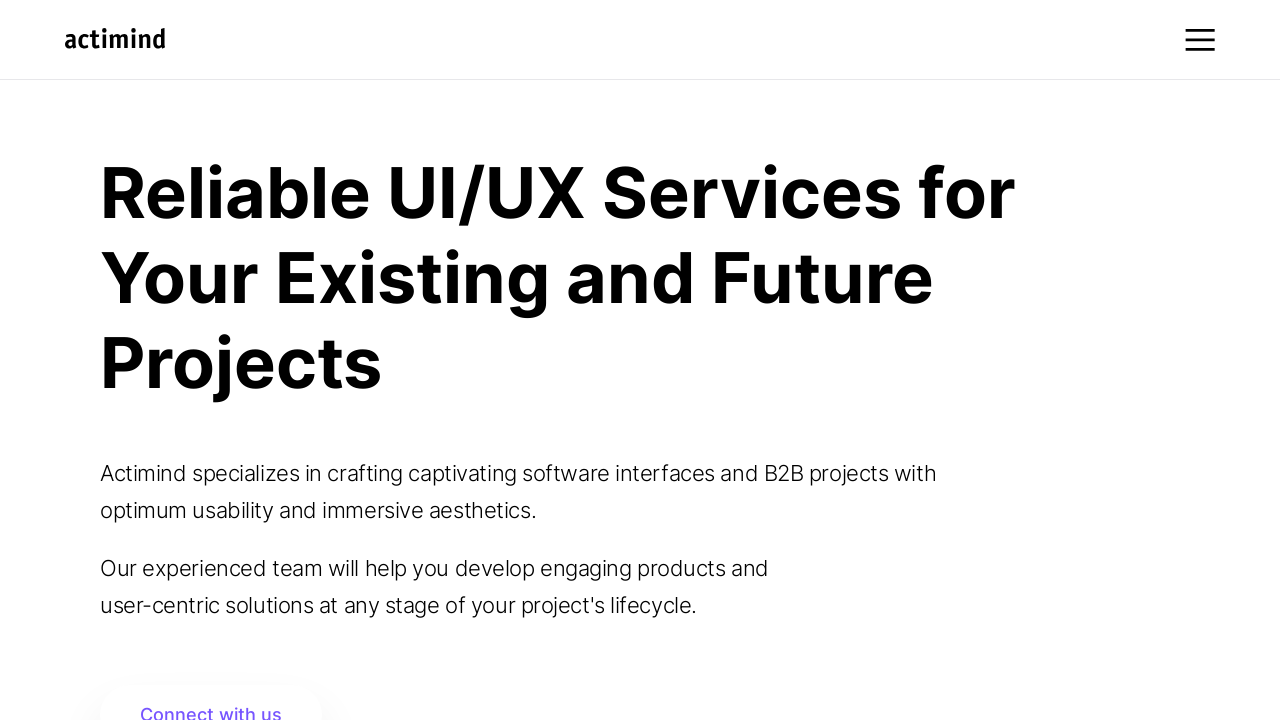